Tests passenger dropdown functionality by opening the dropdown, incrementing the adult passenger count twice, and closing the dropdown

Starting URL: https://rahulshettyacademy.com/dropdownsPractise/

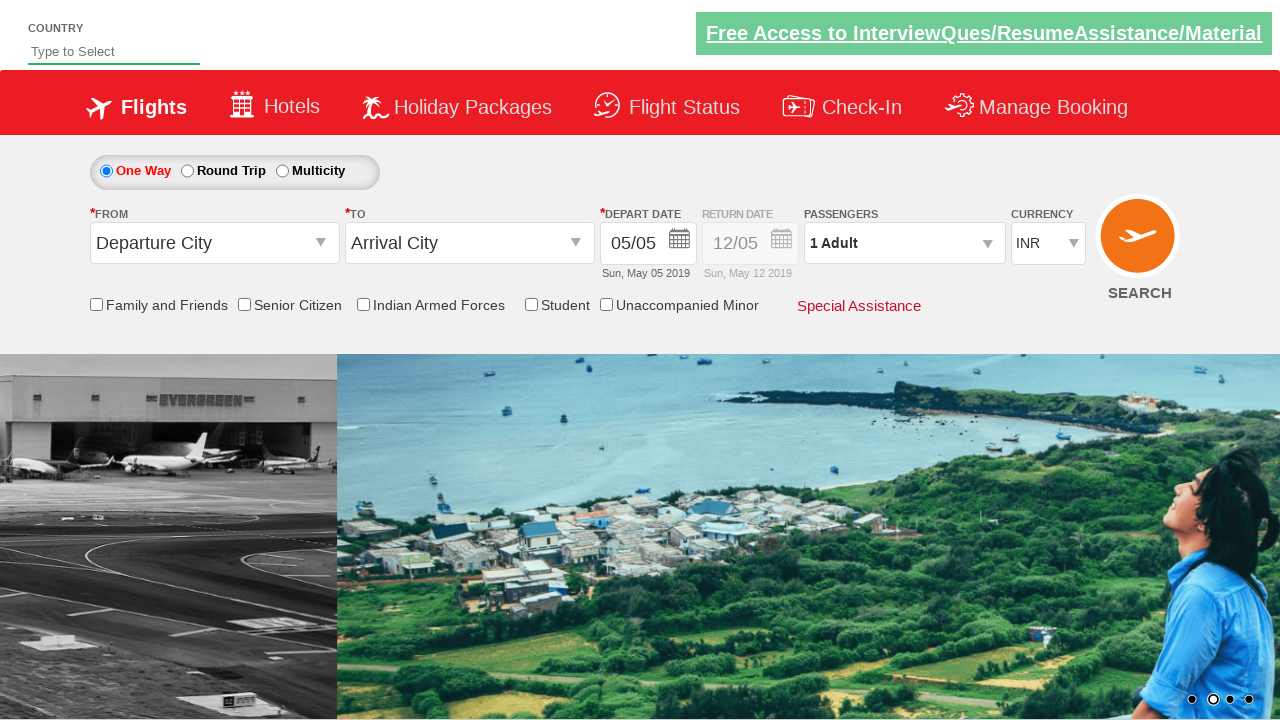

Opened passenger dropdown by clicking divpaxinfo at (904, 243) on #divpaxinfo
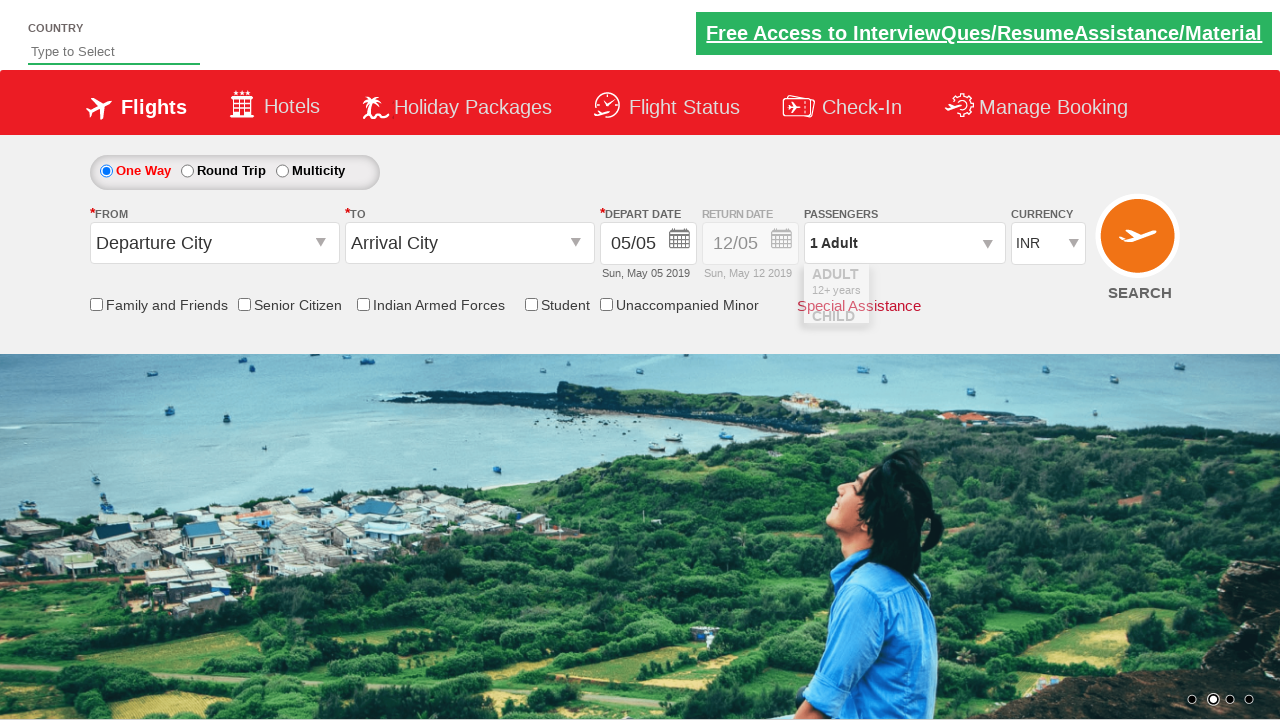

Incremented adult passenger count (iteration 1) at (982, 288) on #hrefIncAdt
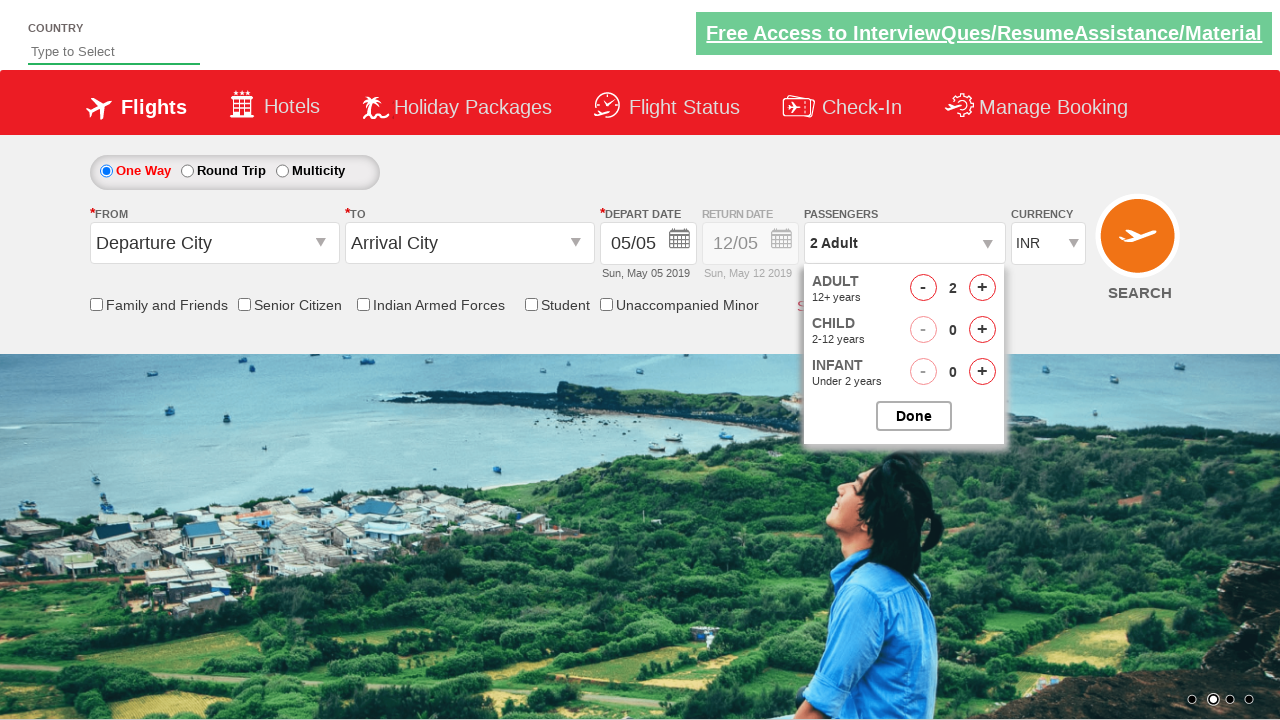

Incremented adult passenger count (iteration 2) at (982, 288) on #hrefIncAdt
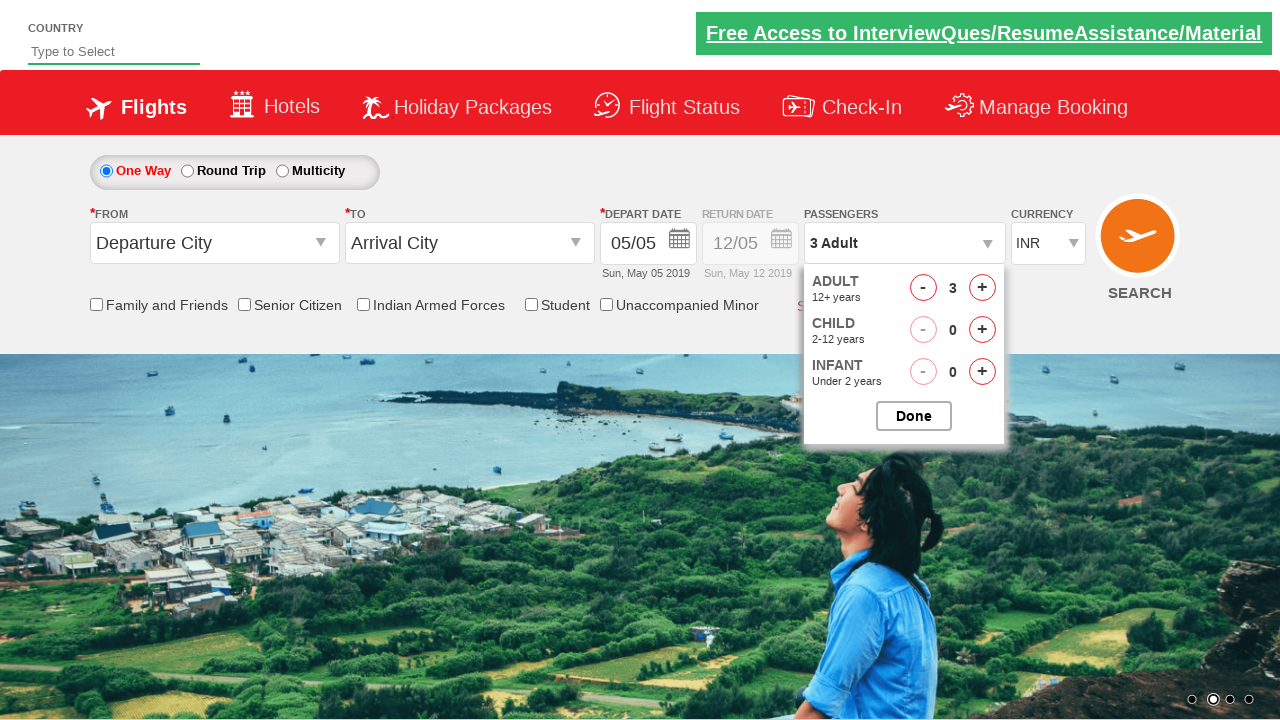

Closed passenger dropdown by clicking btnclosepaxoption at (914, 416) on #btnclosepaxoption
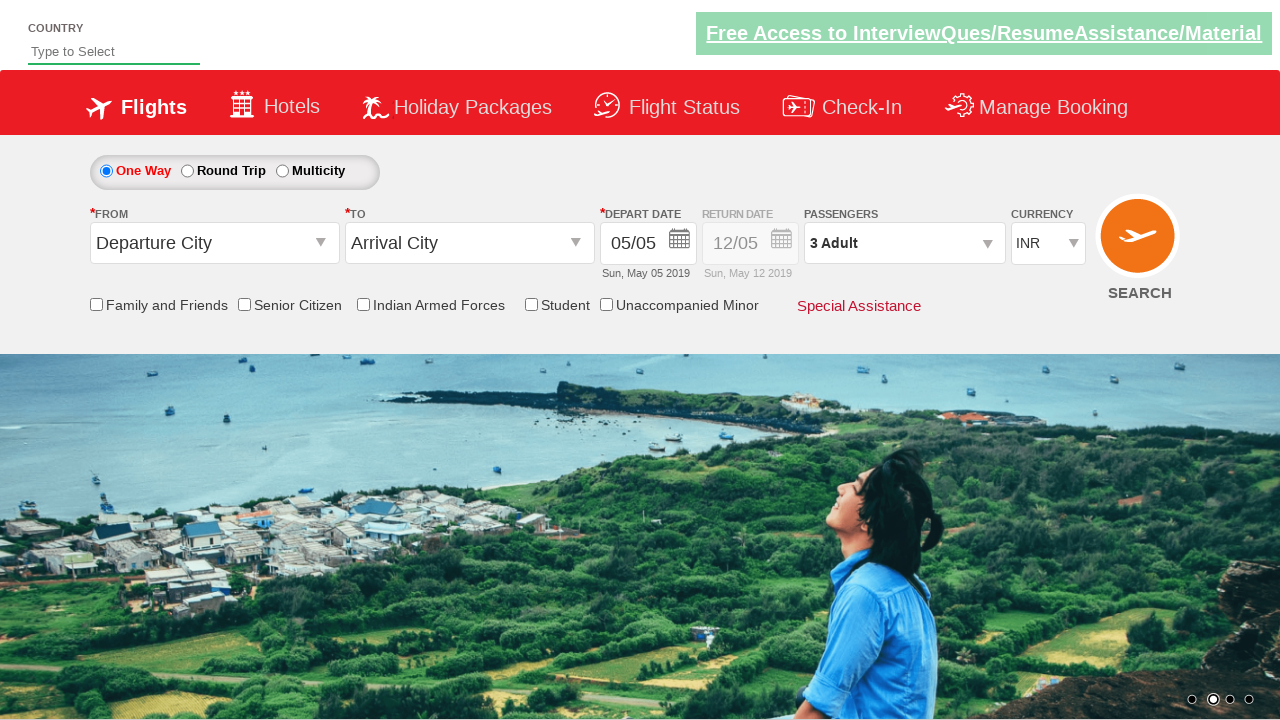

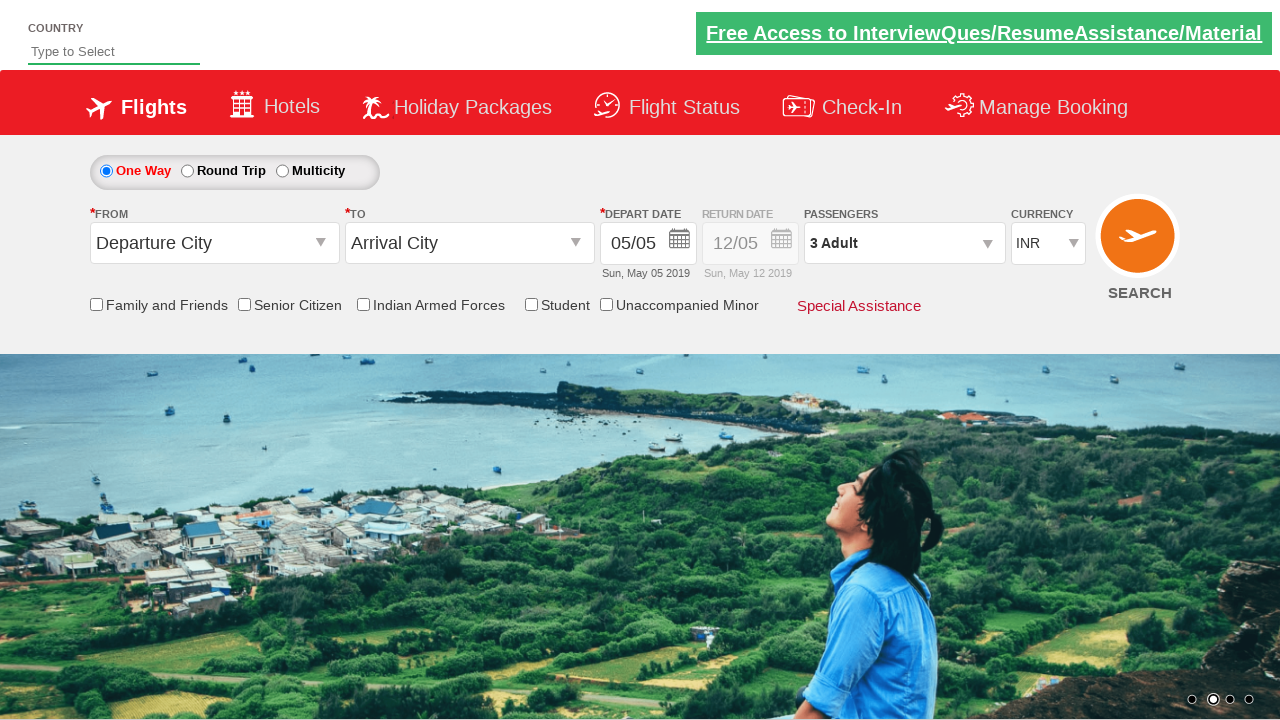